Tests interaction with Shadow DOM elements on a Books PWA demo site by locating a shadow root and typing a search query into the input field within it.

Starting URL: https://books-pwakit.appspot.com/

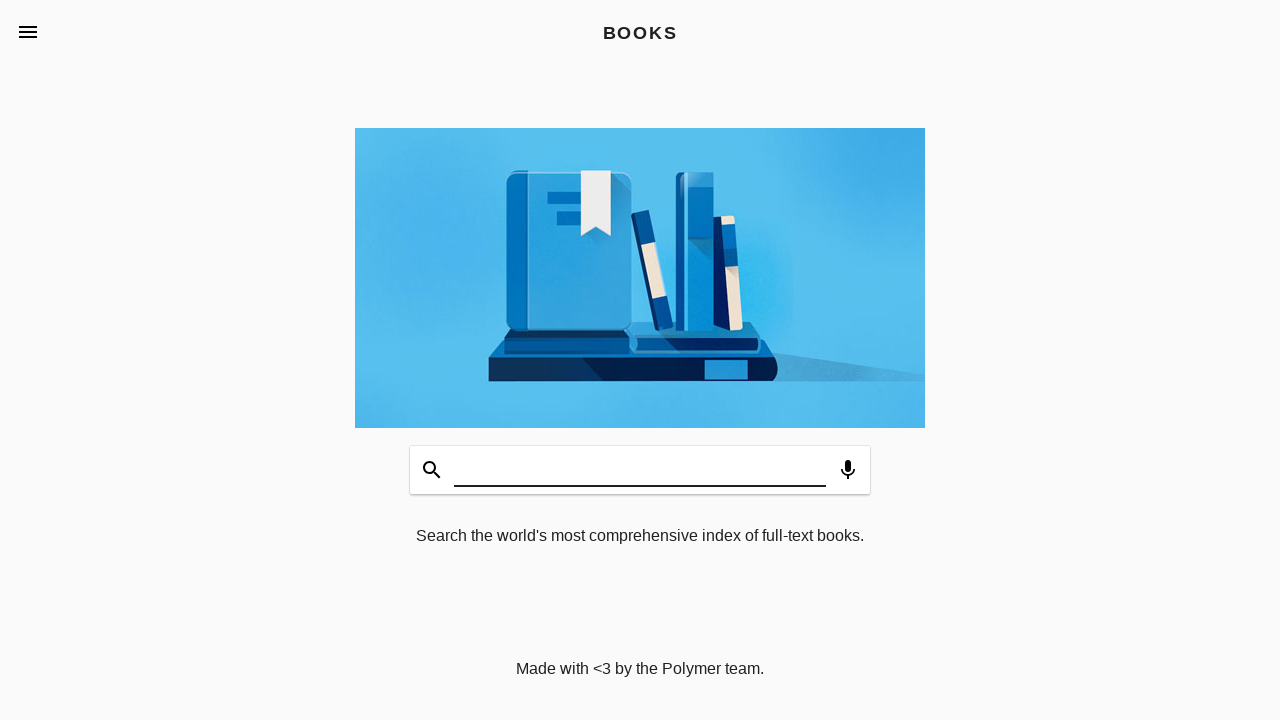

Shadow host element 'book-app' became available
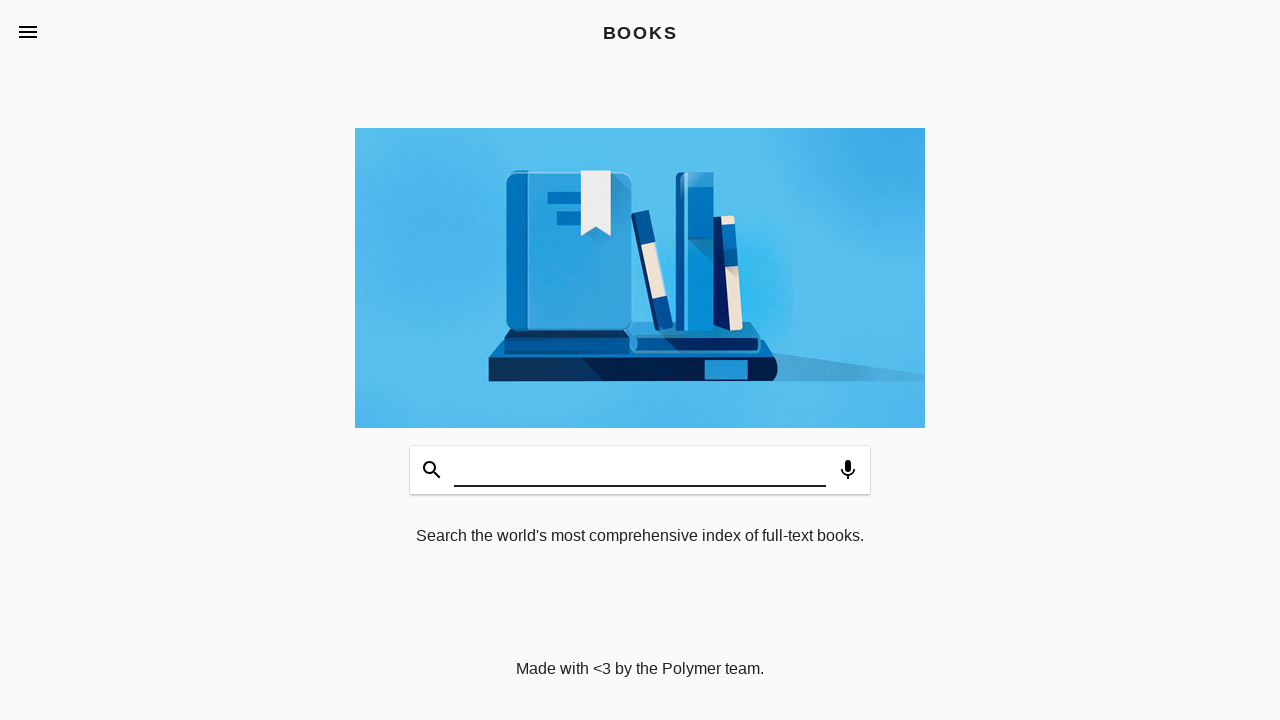

Located shadow DOM input element
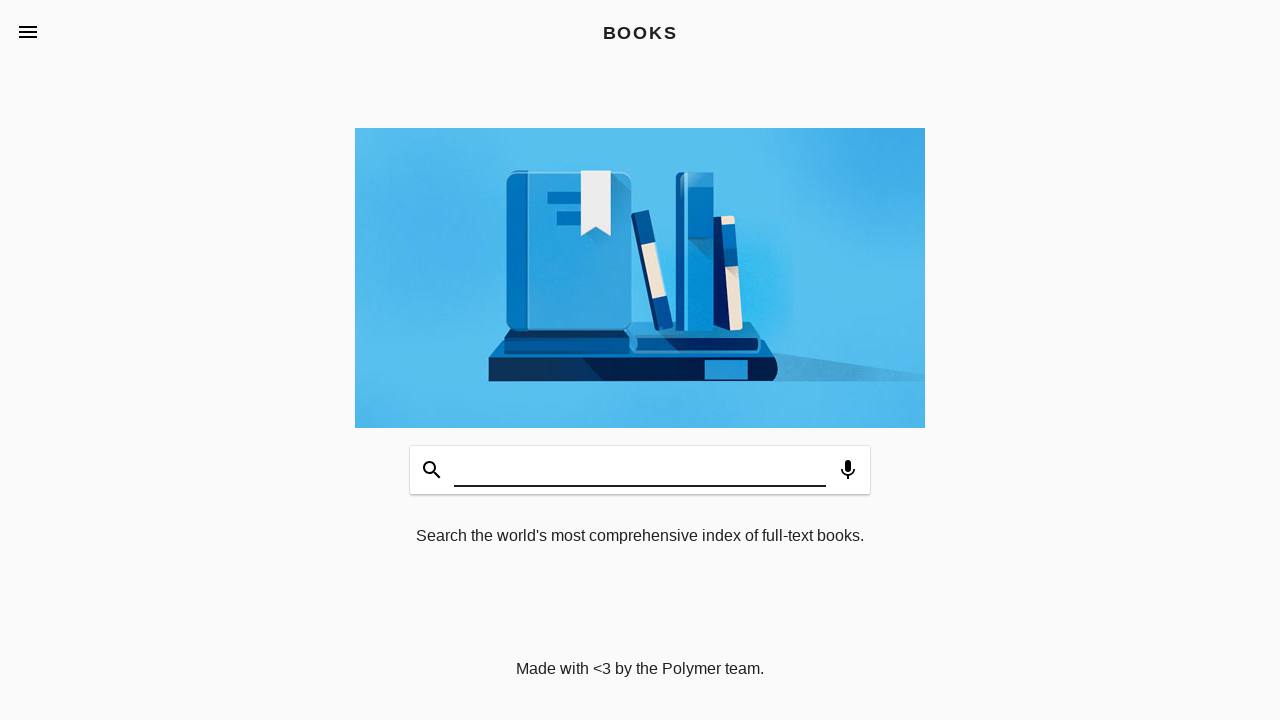

Typed 'welcome' into shadow DOM search input field on book-app[apptitle='BOOKS'] >> #input
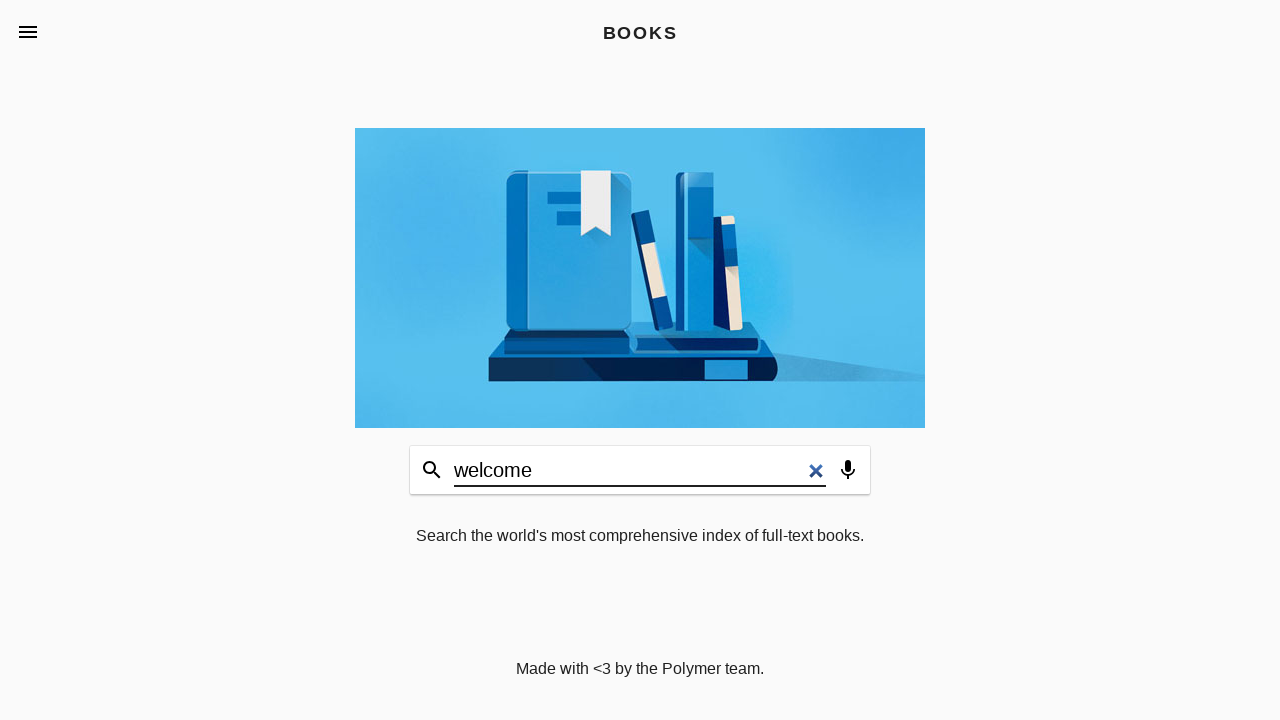

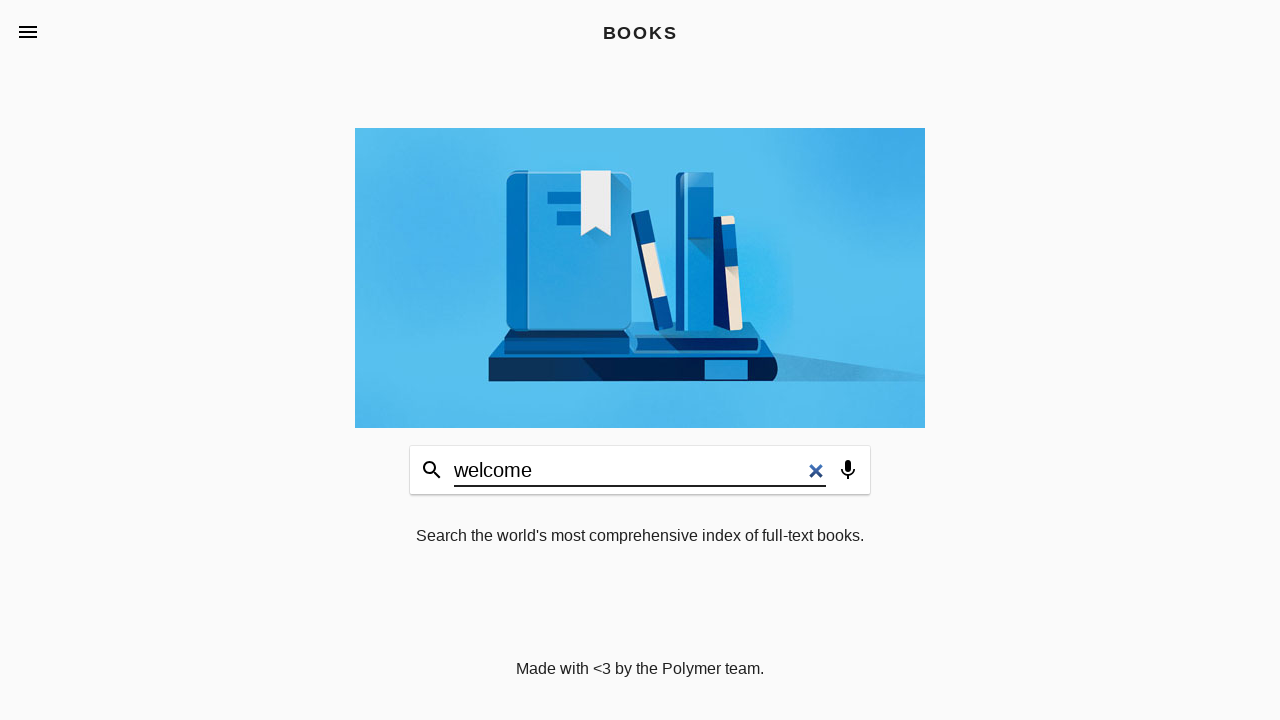